Tests interaction with nested shadow DOM elements by scrolling to a specific element and filling an input field within shadow roots

Starting URL: https://selectorshub.com/xpath-practice-page/

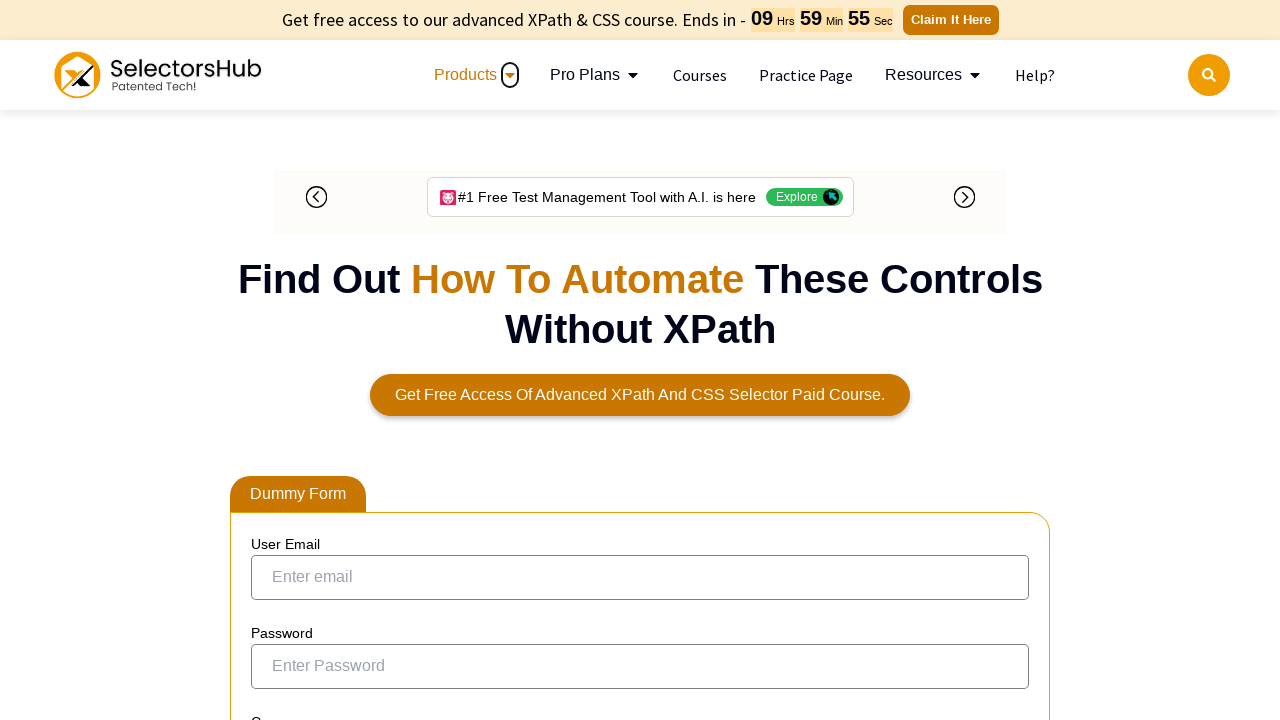

Waited 3 seconds for page to load
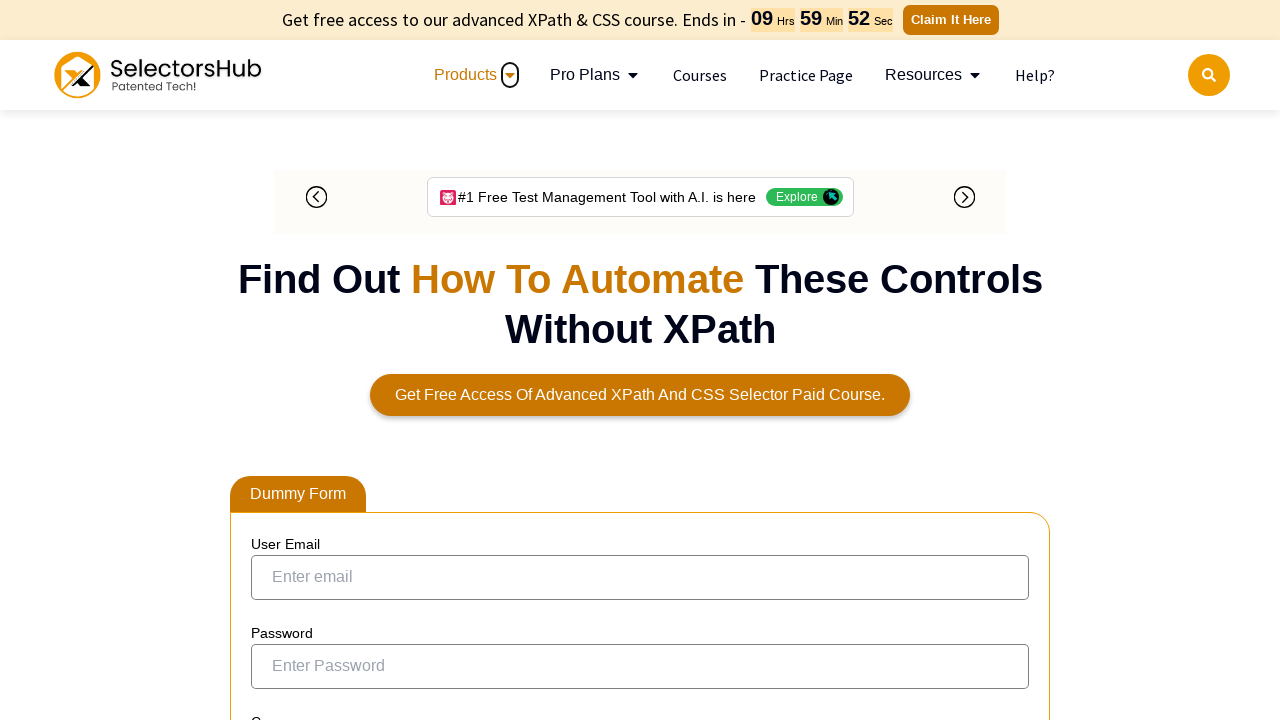

Scrolled to element with id='userName'
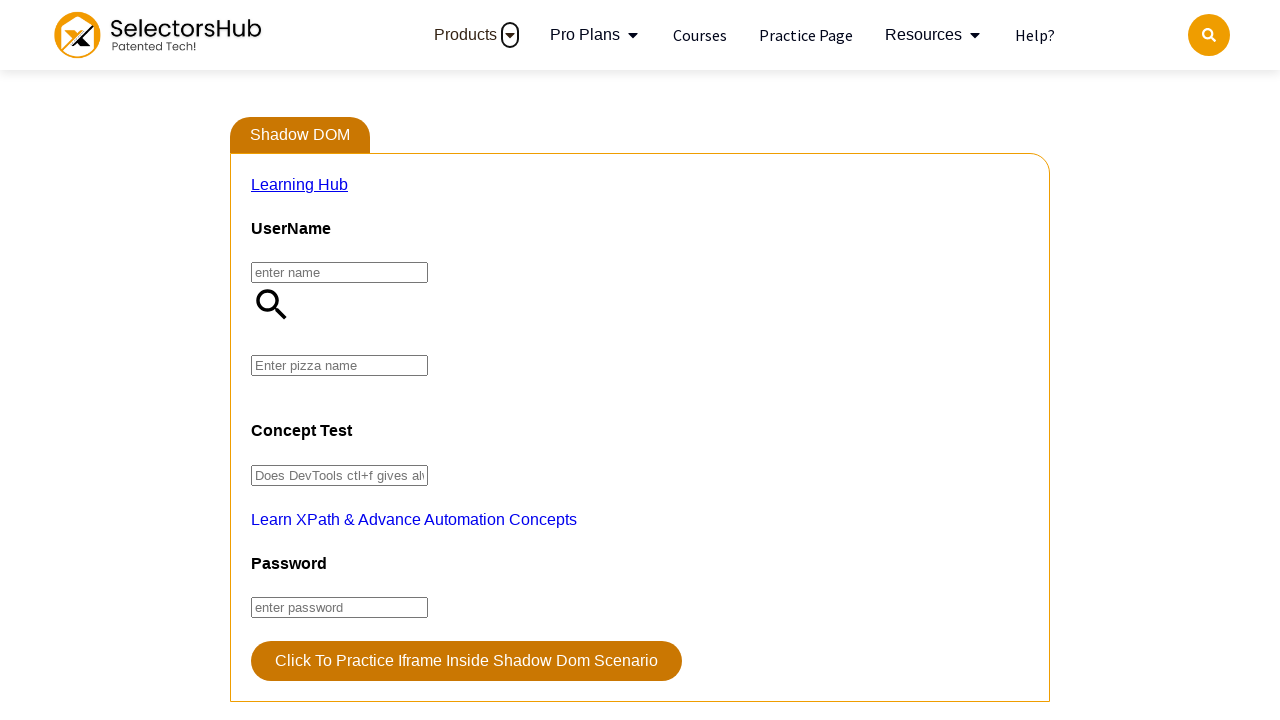

Filled input field 'pizza' within nested shadow roots with 'Farmhouse'
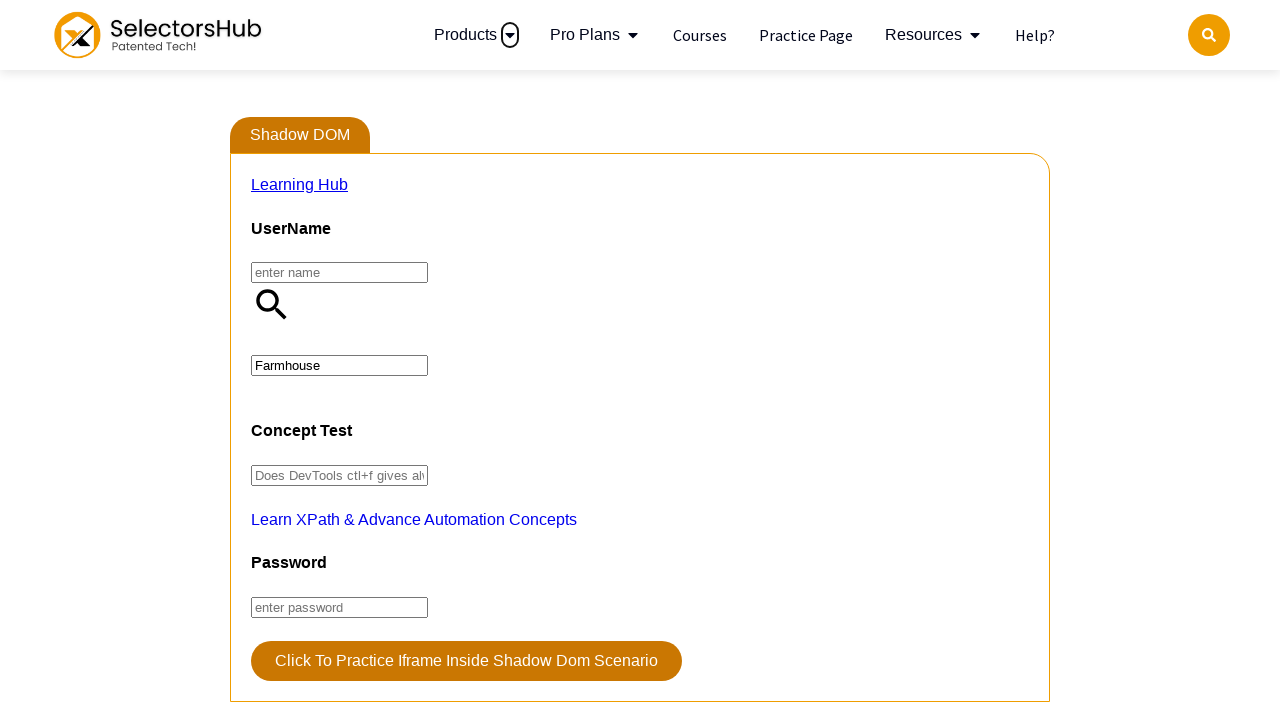

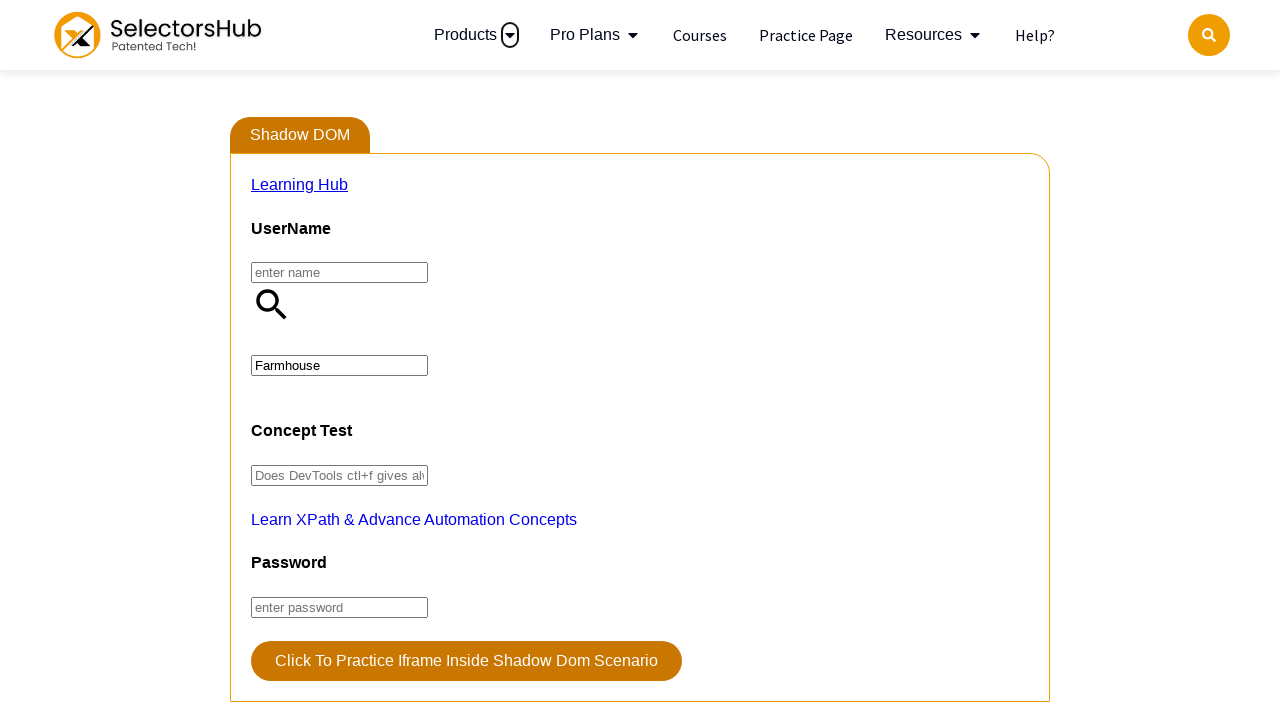